Tests various JavaScript alert interactions including simple alerts, timed alerts, confirmation dialogs, and prompt dialogs on a demo page

Starting URL: https://demoqa.com/alerts

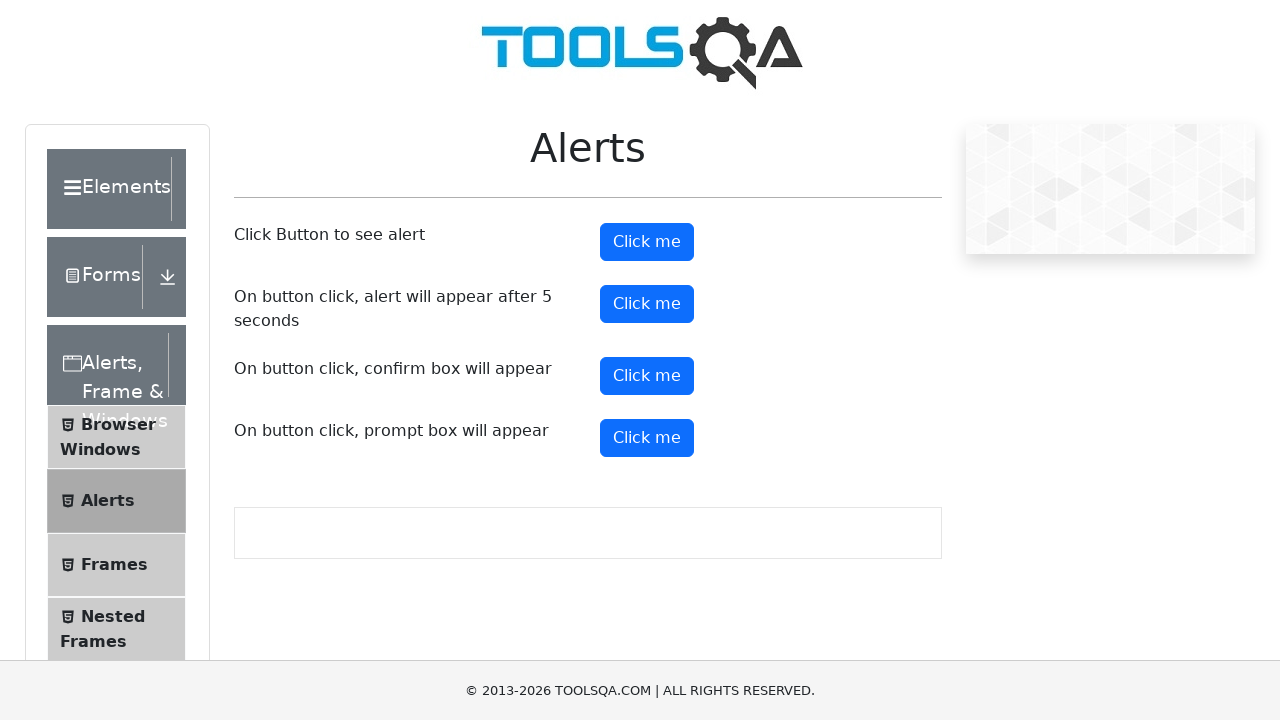

Clicked button to trigger simple alert at (647, 242) on #alertButton
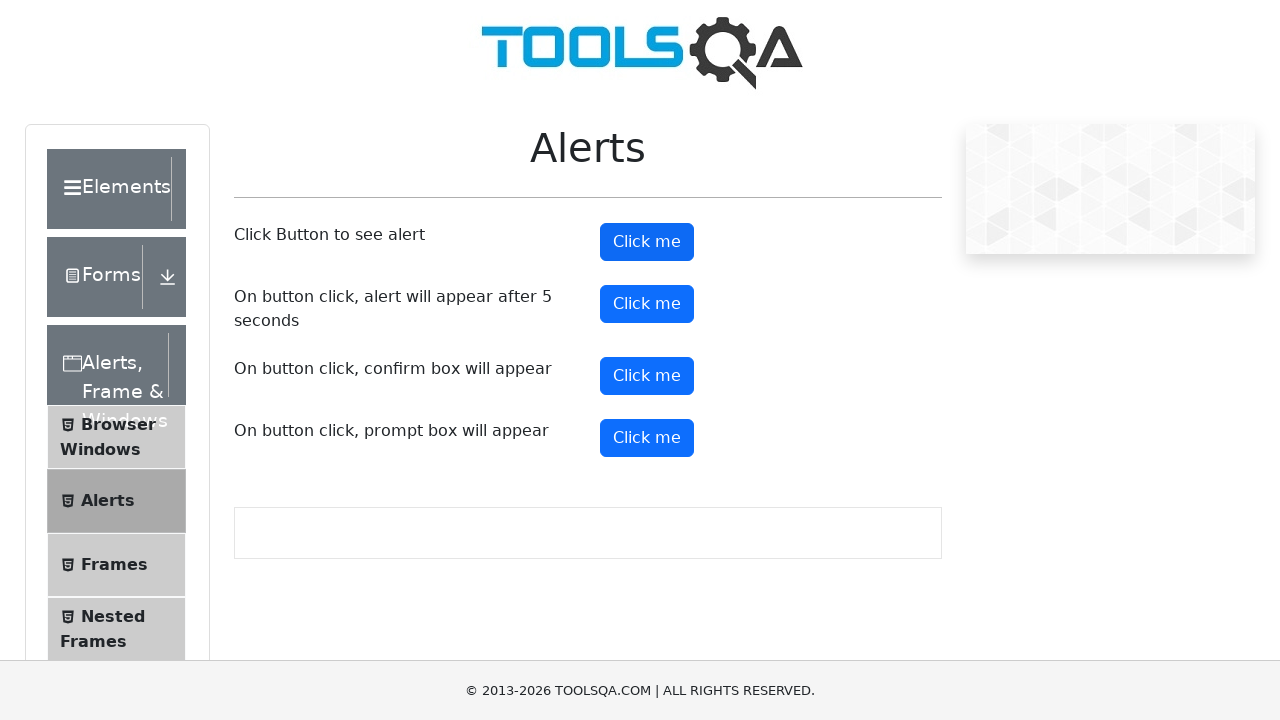

Set up dialog handler to accept alerts
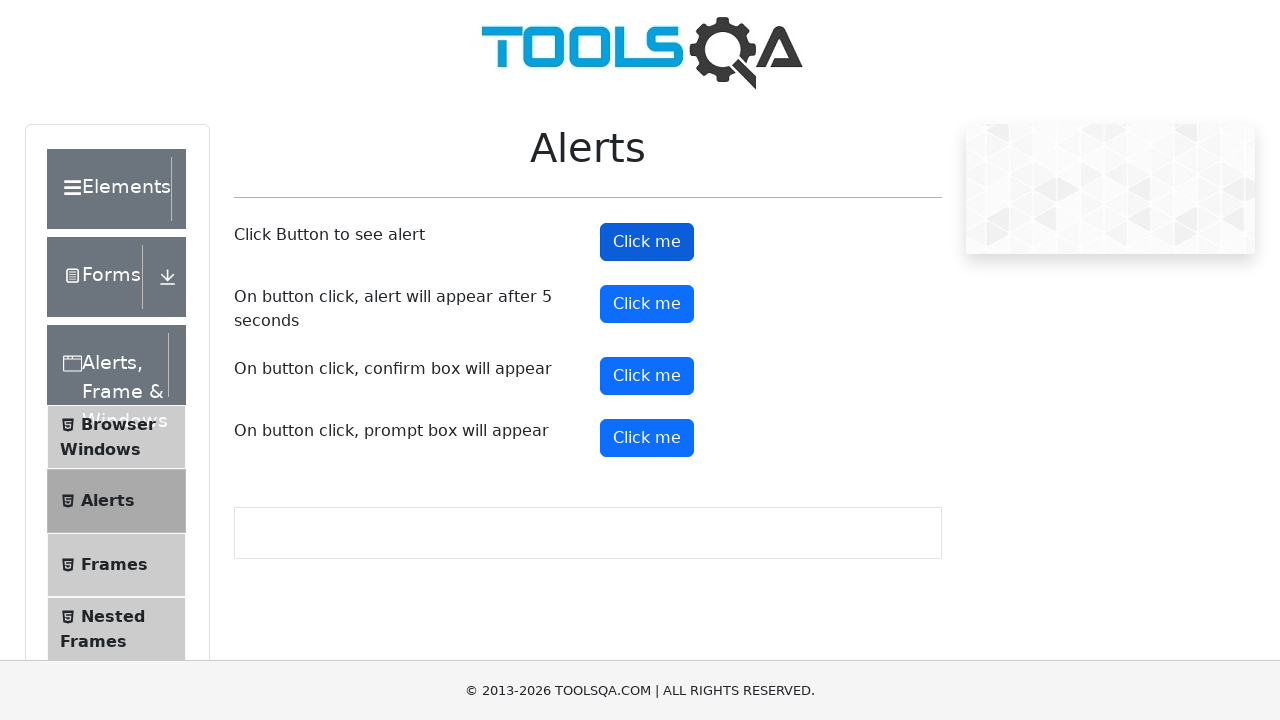

Clicked button to trigger timed alert (appears after 5 seconds) at (647, 304) on #timerAlertButton
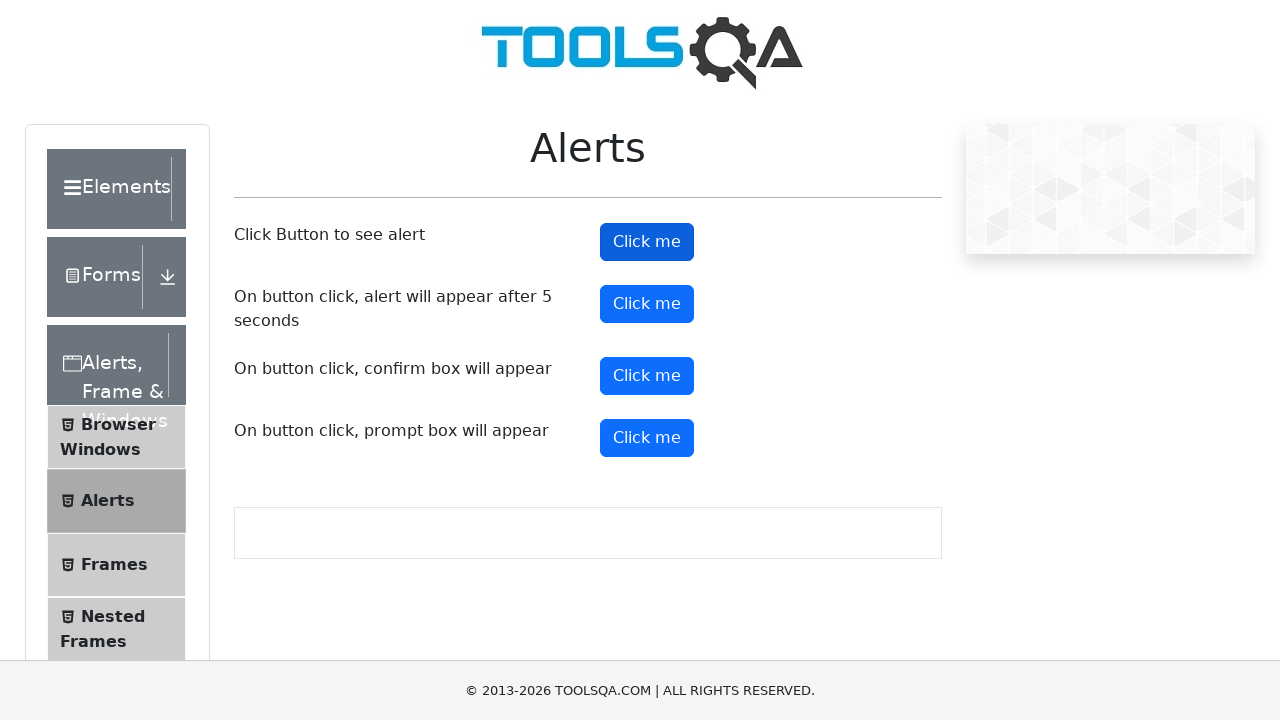

Clicked button to trigger confirmation dialog at (647, 376) on #confirmButton
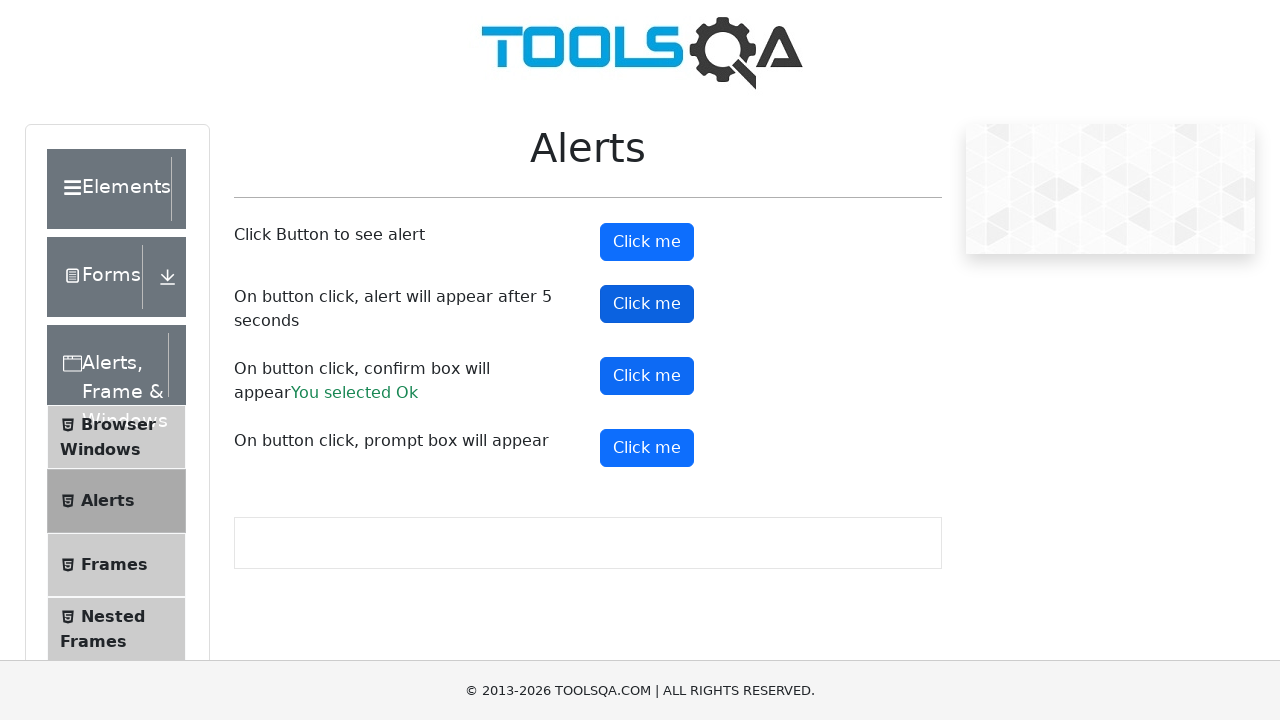

Confirmation result message is now visible
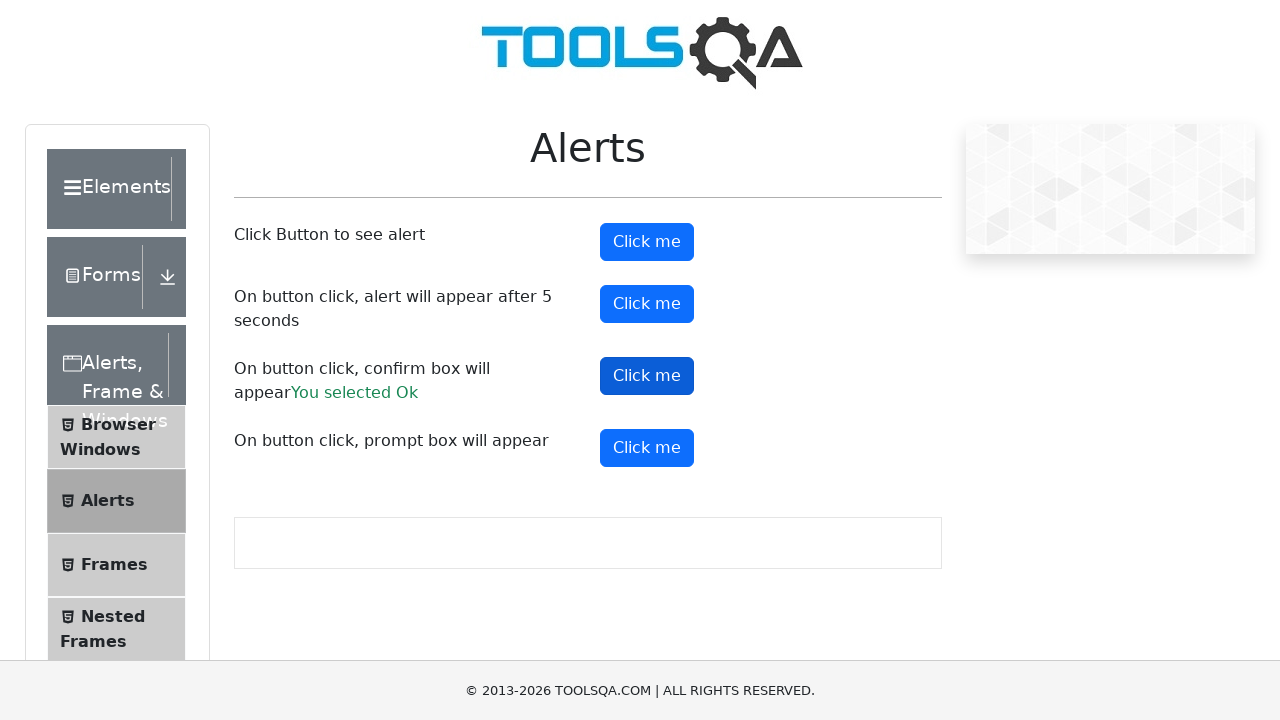

Set up dialog handler to accept prompt with 'HelloWorld' text
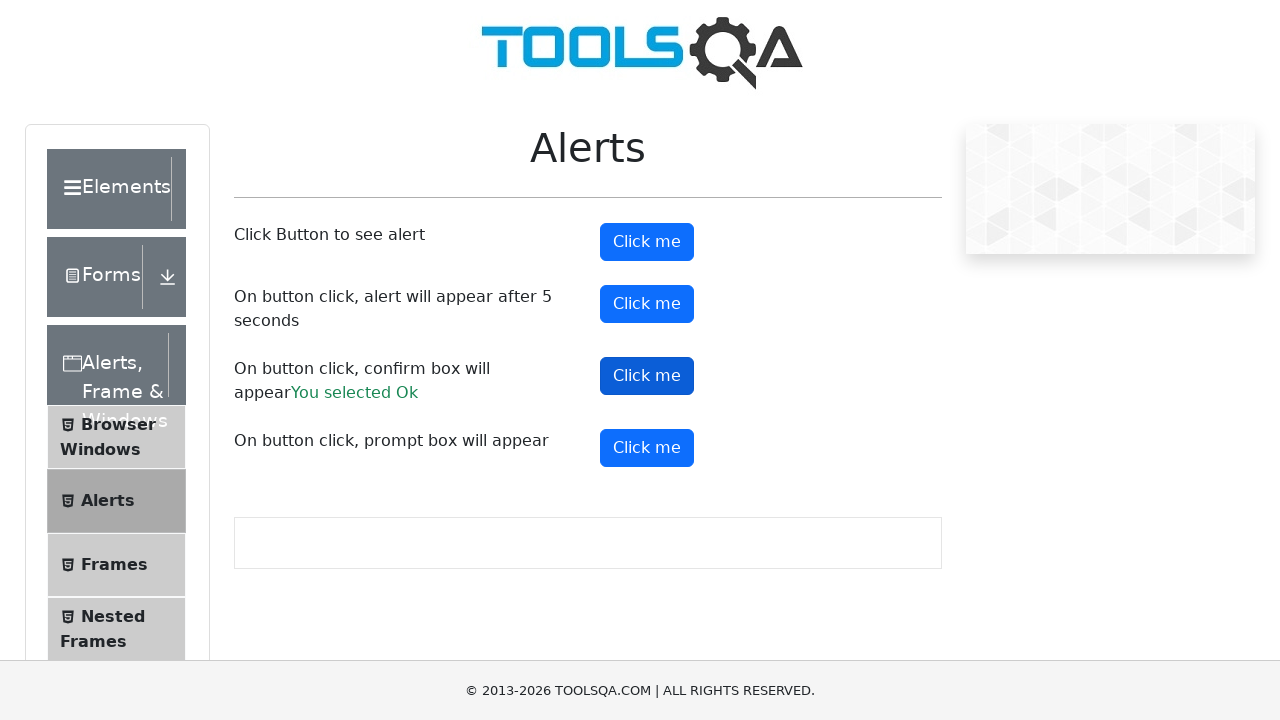

Clicked button to trigger prompt dialog at (647, 448) on #promtButton
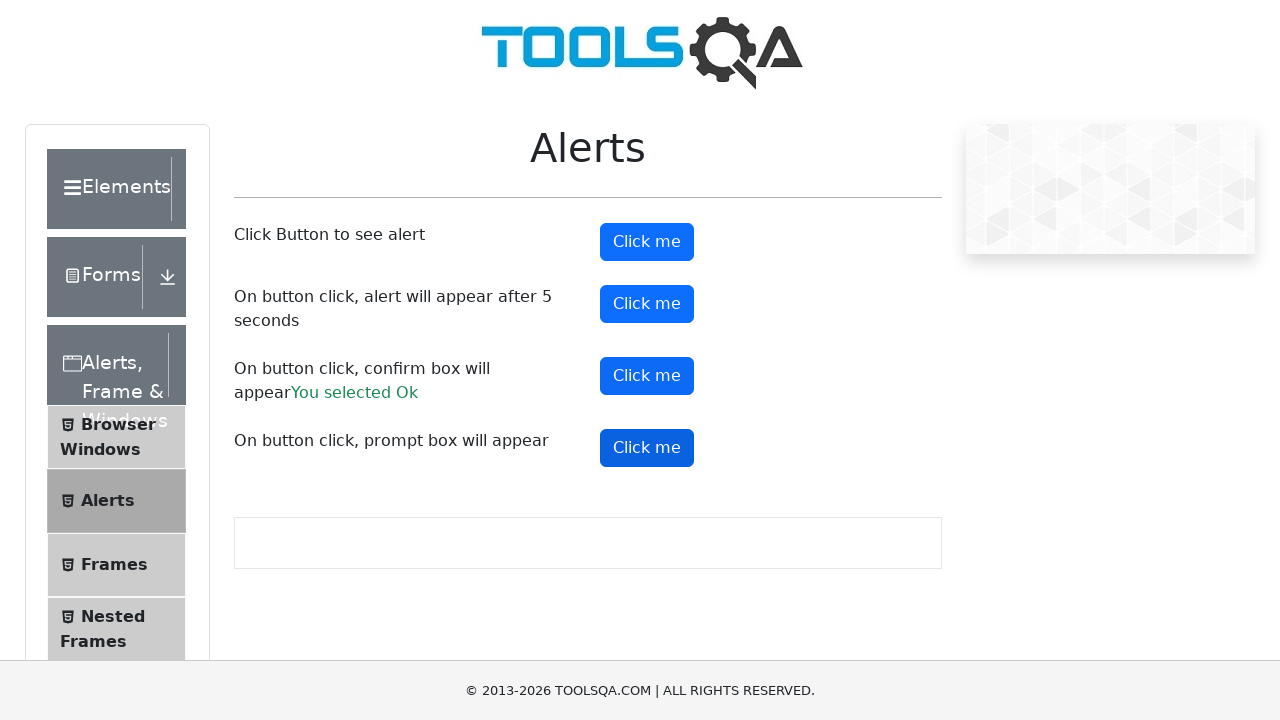

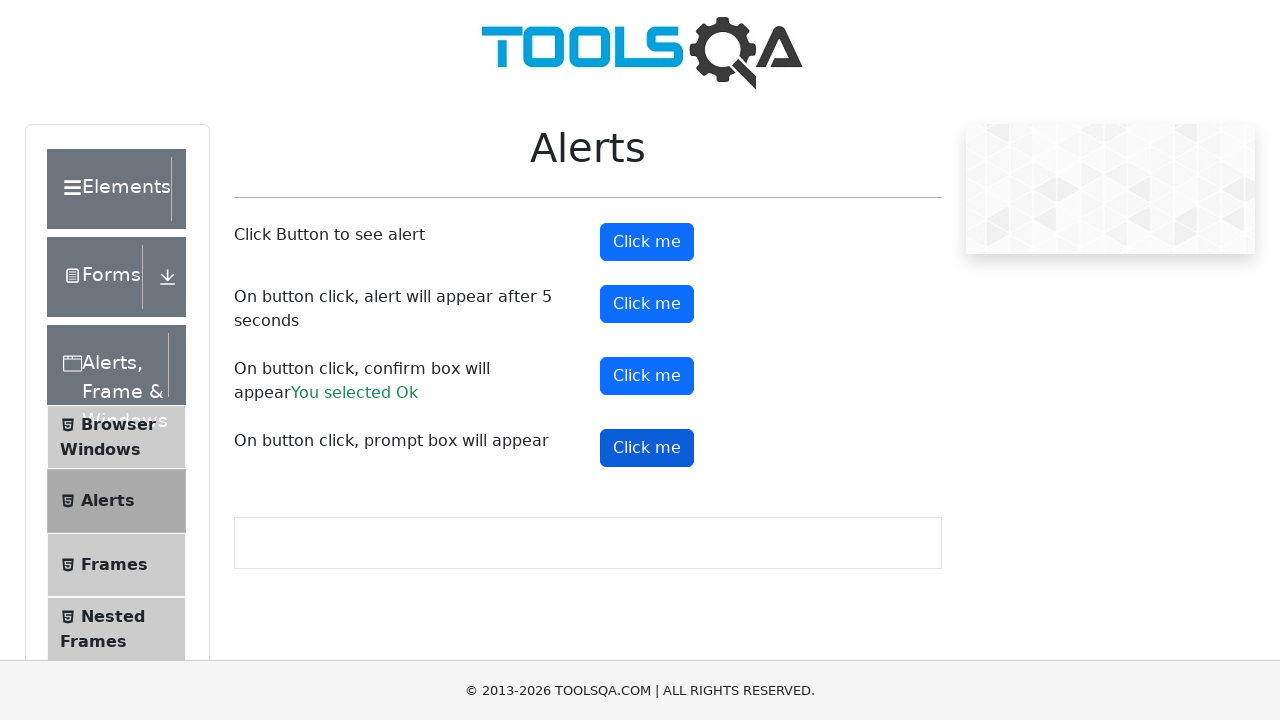